Navigates to the Zoom join meeting page and enters a meeting code to join a meeting

Starting URL: https://zoom.us/join

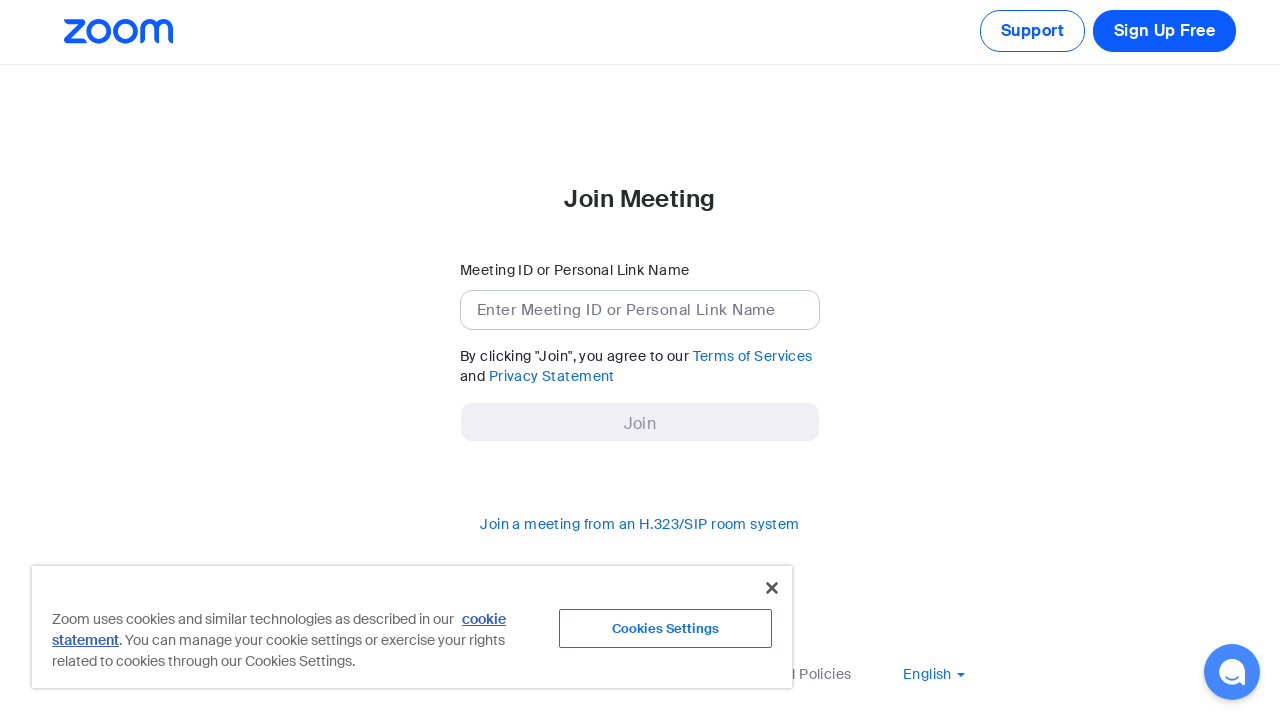

Join meeting code input field loaded
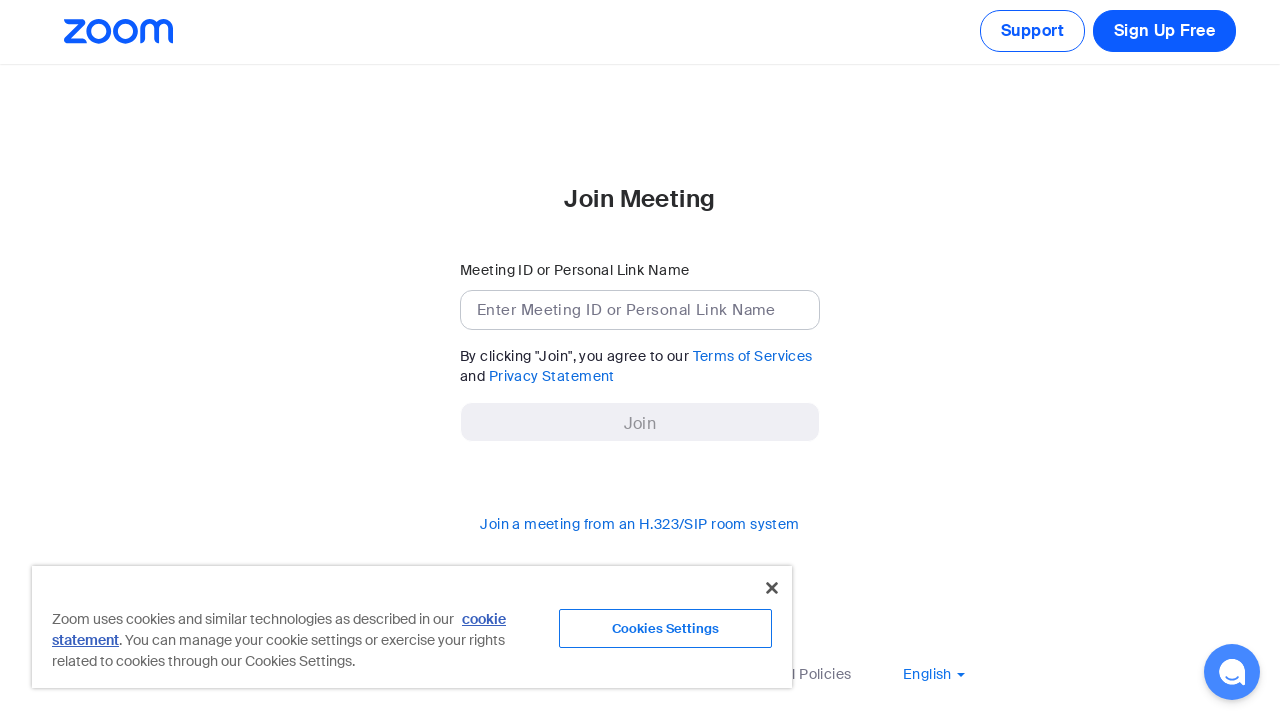

Entered meeting code '834 291 5673' in join field on #join-confno
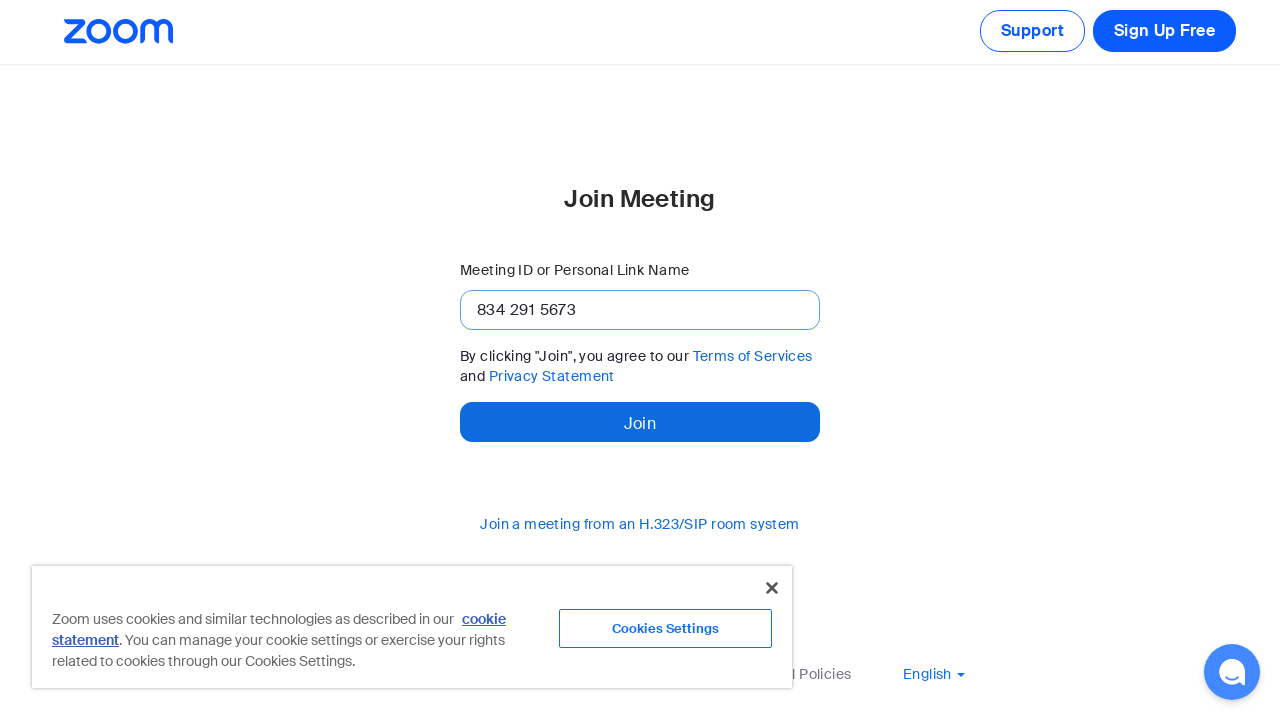

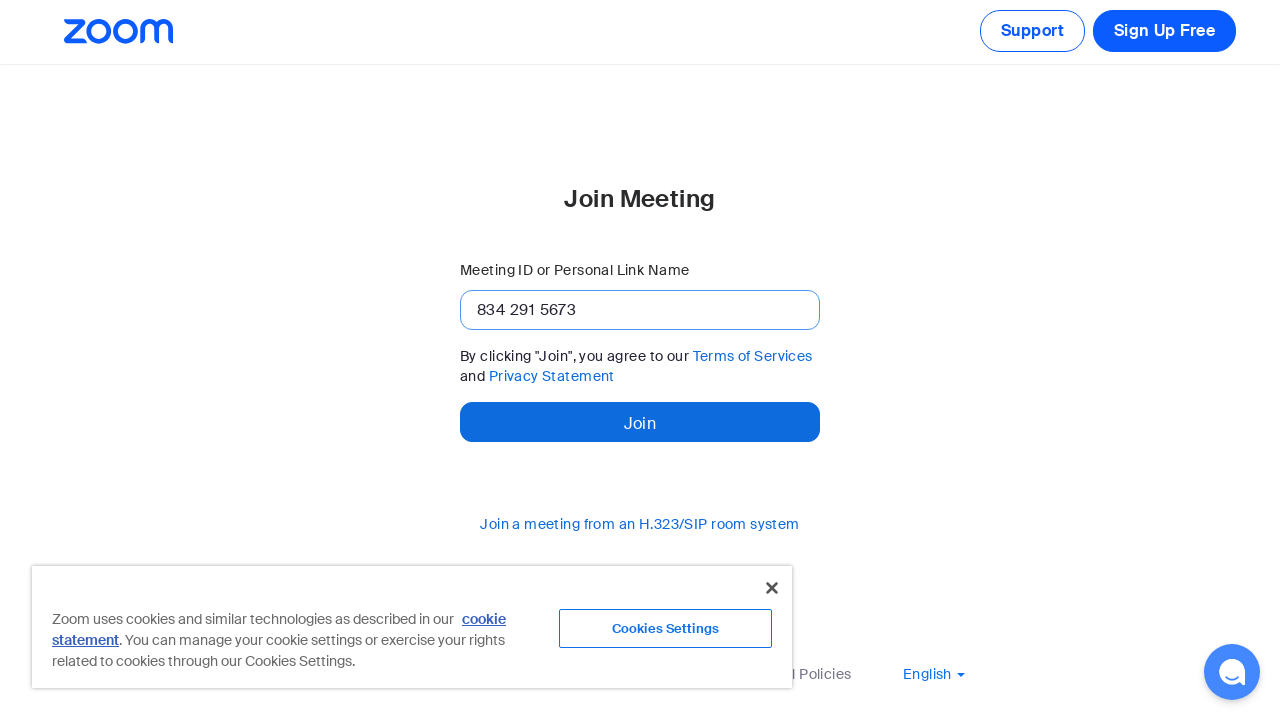